Tests browser navigation functionality by visiting Apple and Turkcell websites, then using back/forward navigation buttons and taking a screenshot

Starting URL: http://www.apple.com

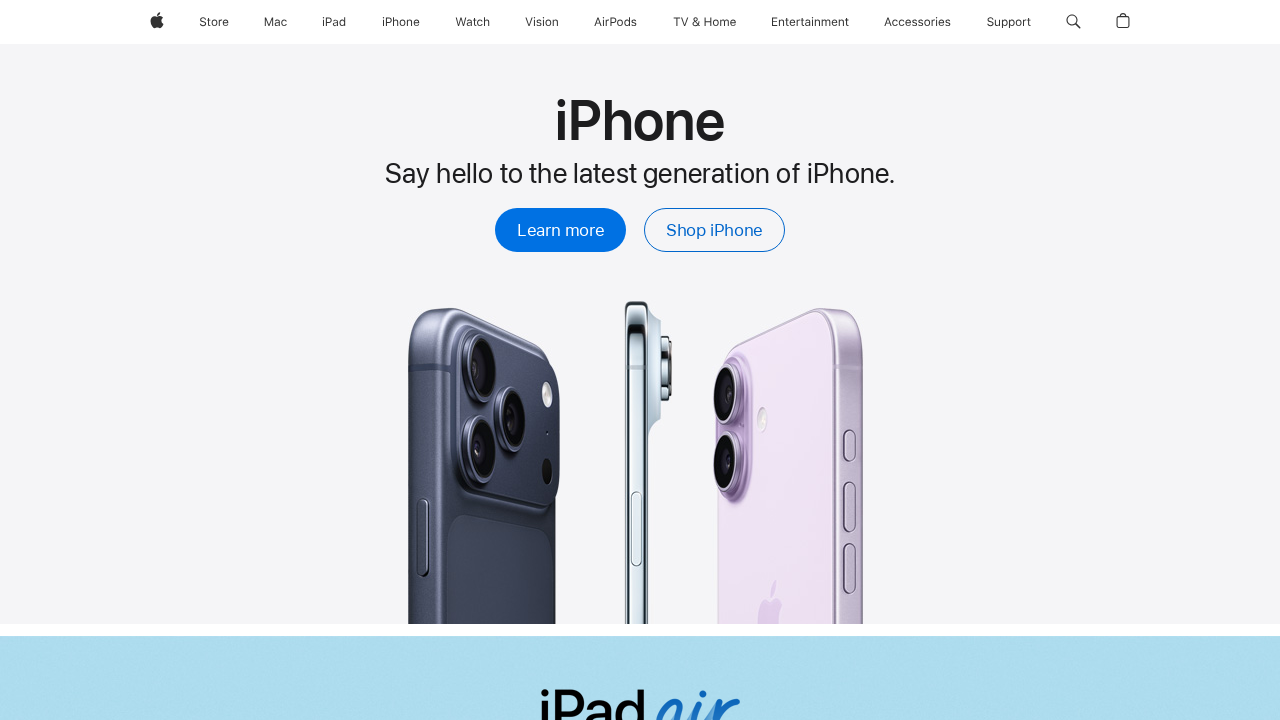

Navigated to Turkcell website
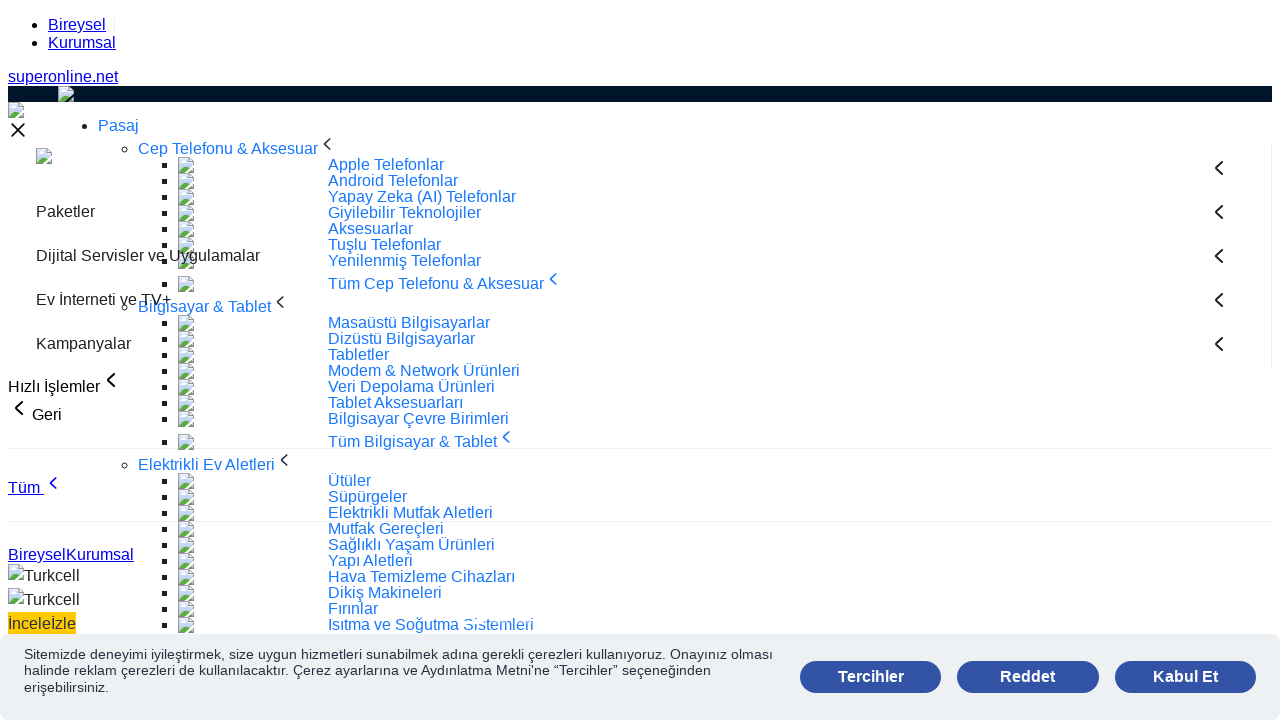

Retrieved current URL from Turkcell site
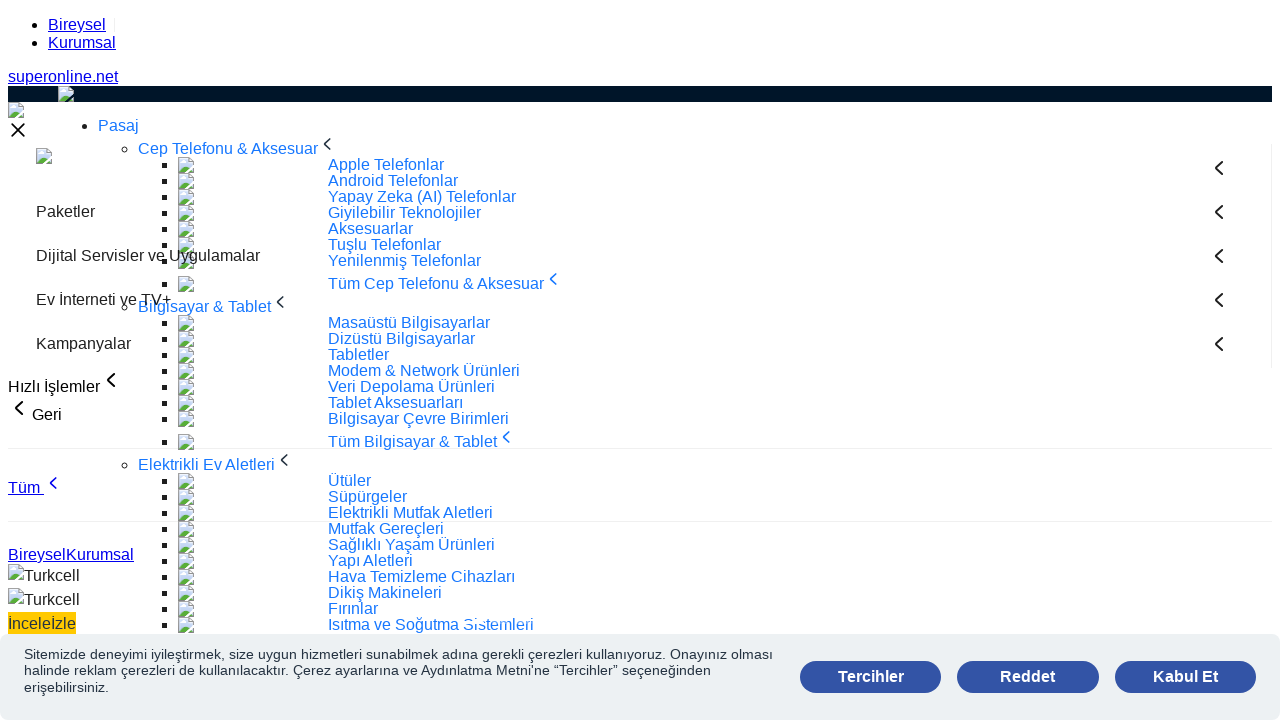

Verified Turkcell site loaded successfully - URL: https://www.turkcell.com.tr/, Title: <bound method Page.title of <Page url='https://www.turkcell.com.tr/'>>
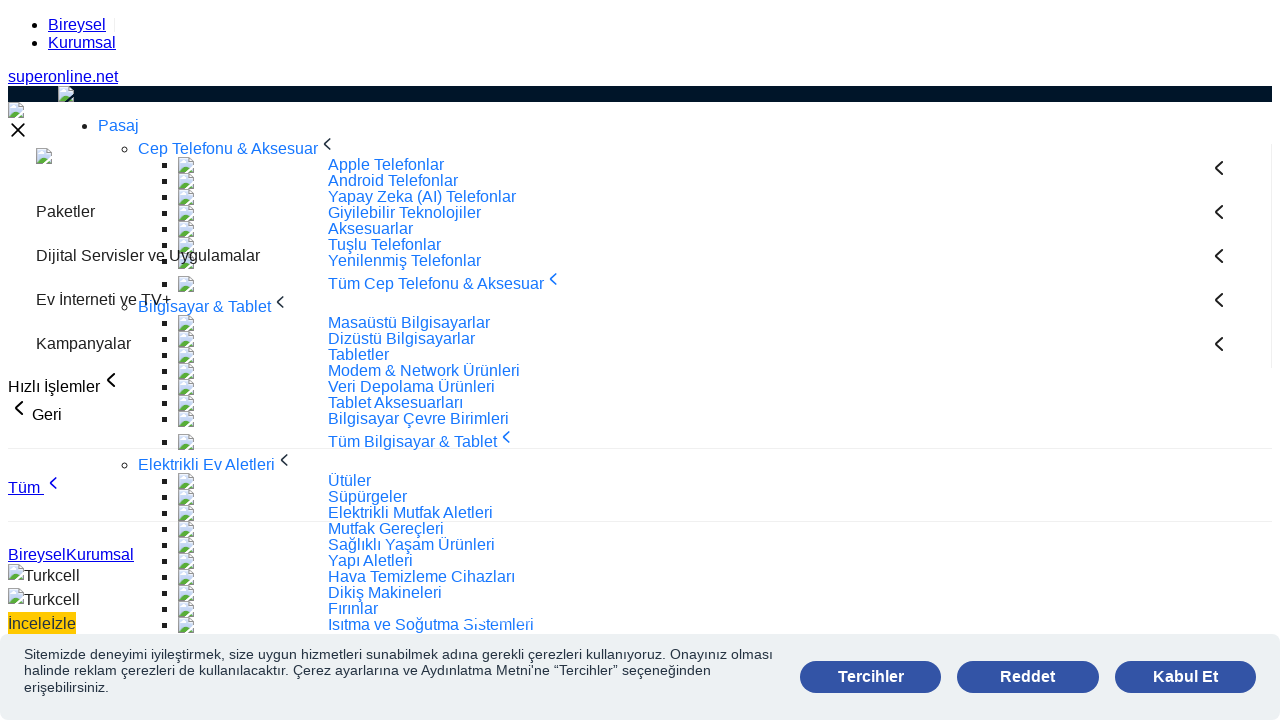

Navigated back to previous page (Apple website)
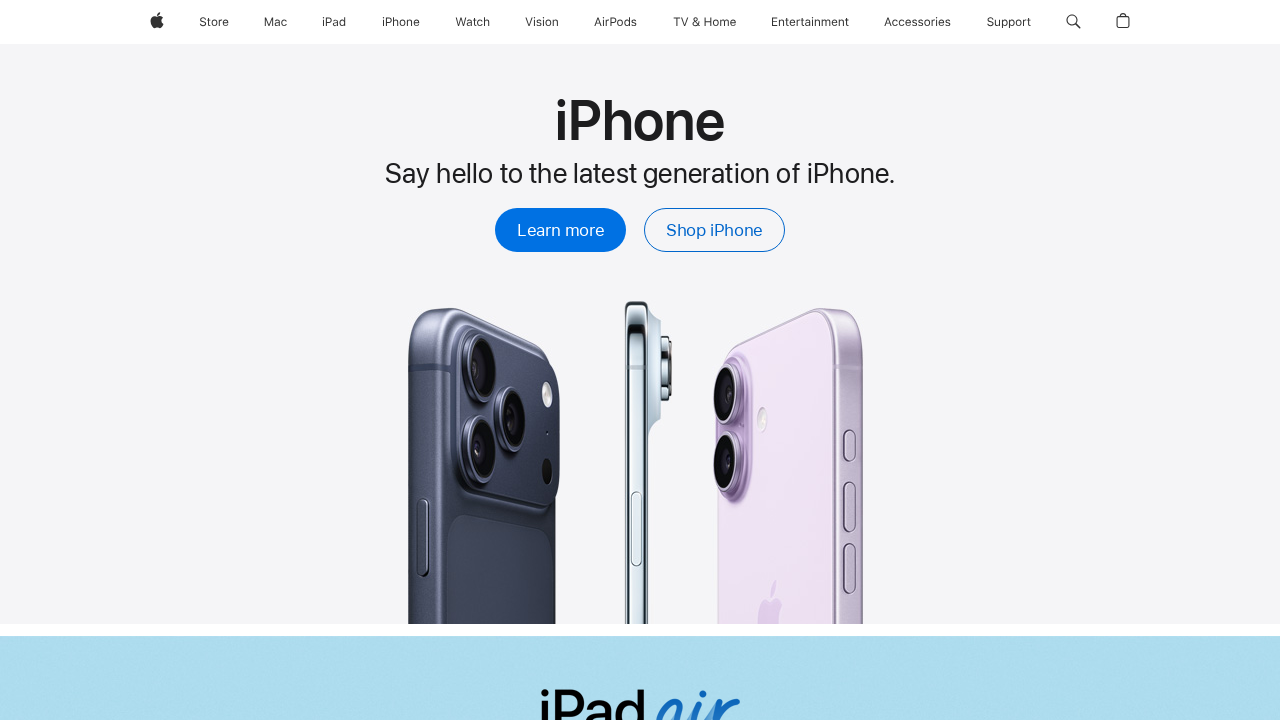

Retrieved current URL after back navigation
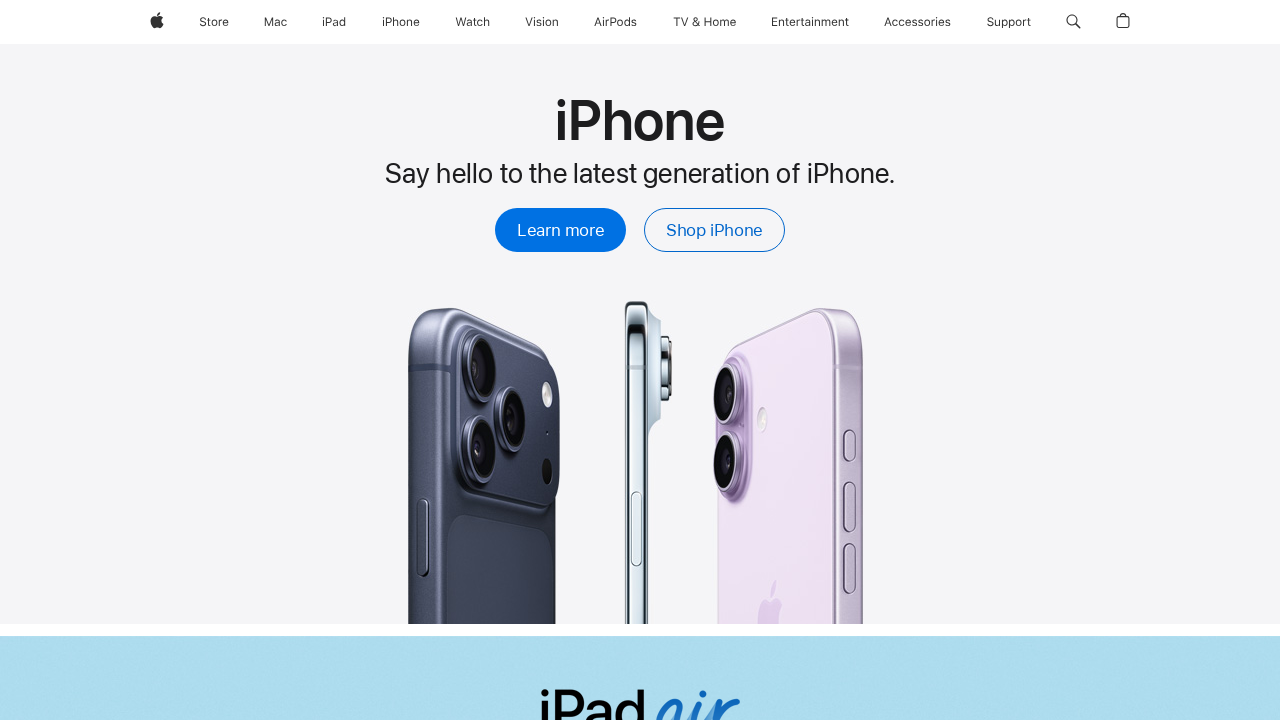

Confirmed navigation back to Apple site - URL: https://www.apple.com/
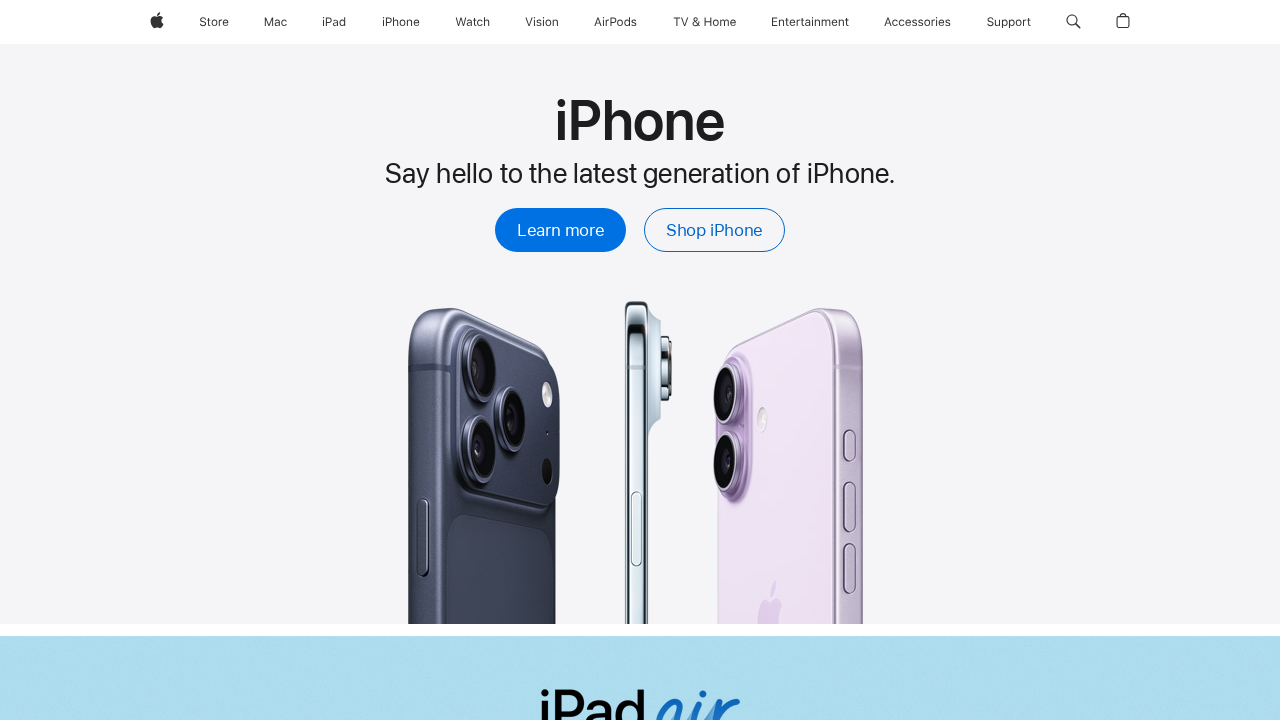

Navigated forward to next page (Turkcell website)
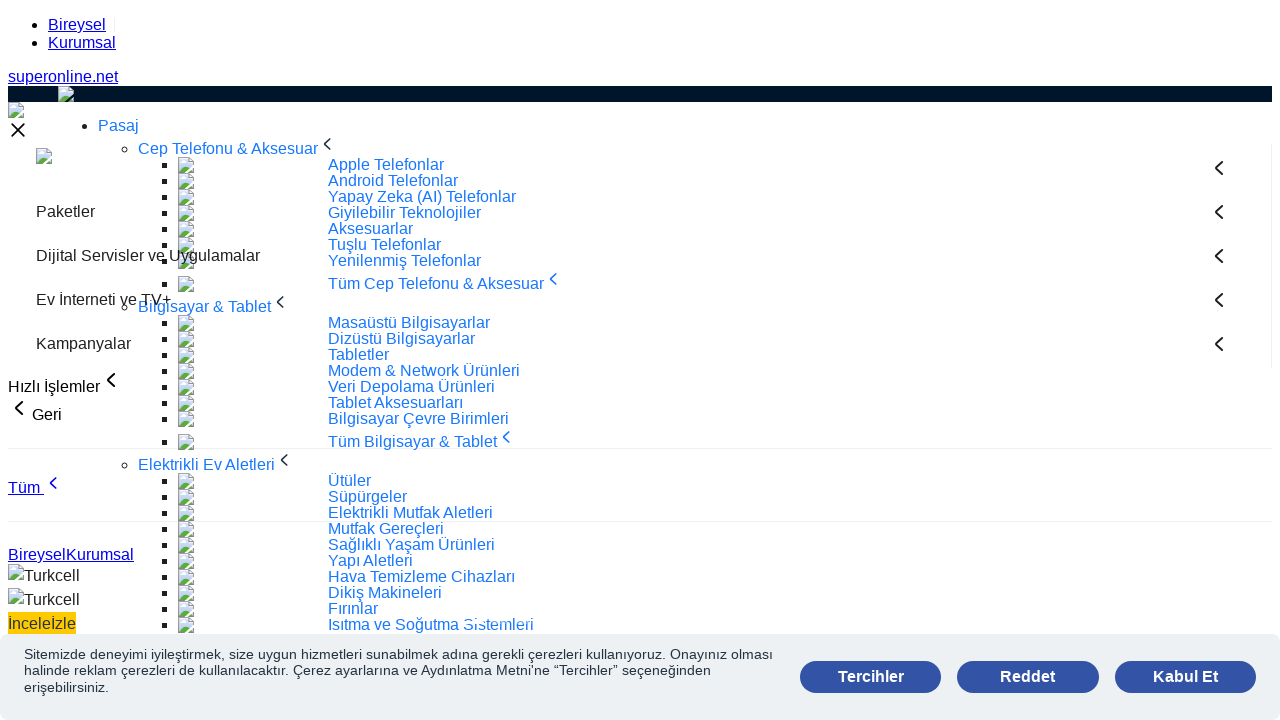

Retrieved current URL after forward navigation
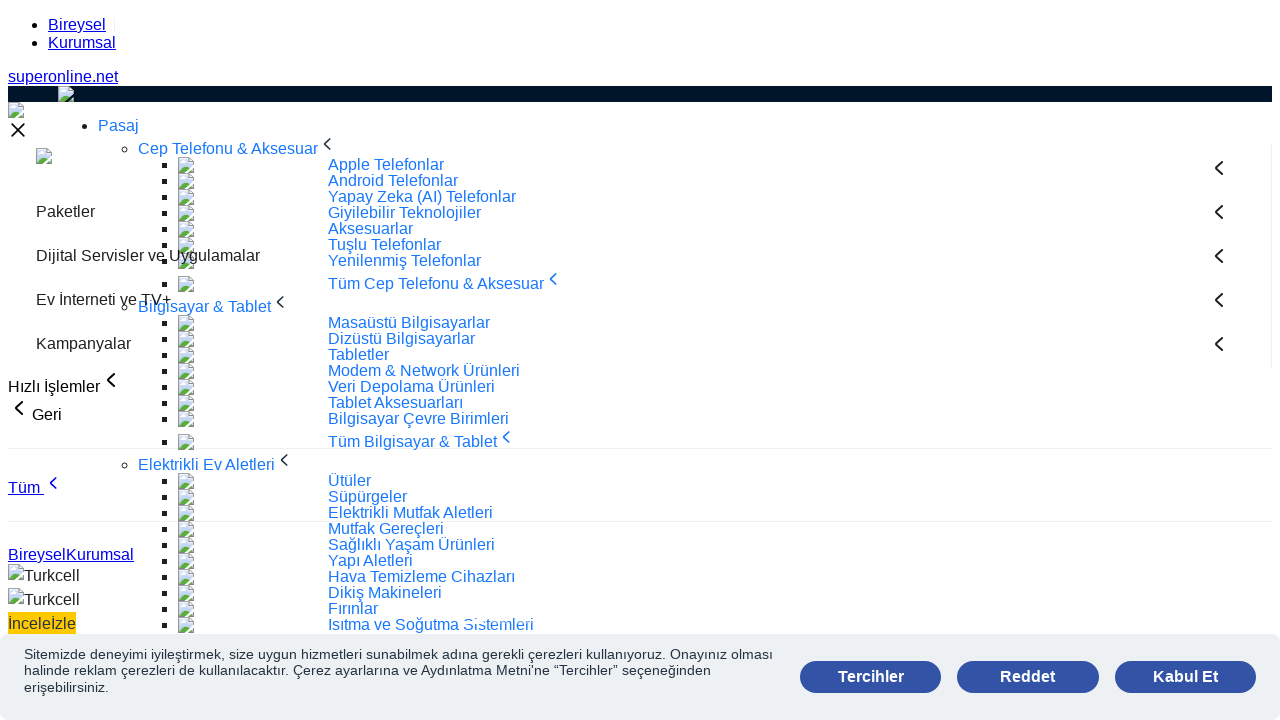

Forward navigation completed without error content - URL: https://www.turkcell.com.tr/
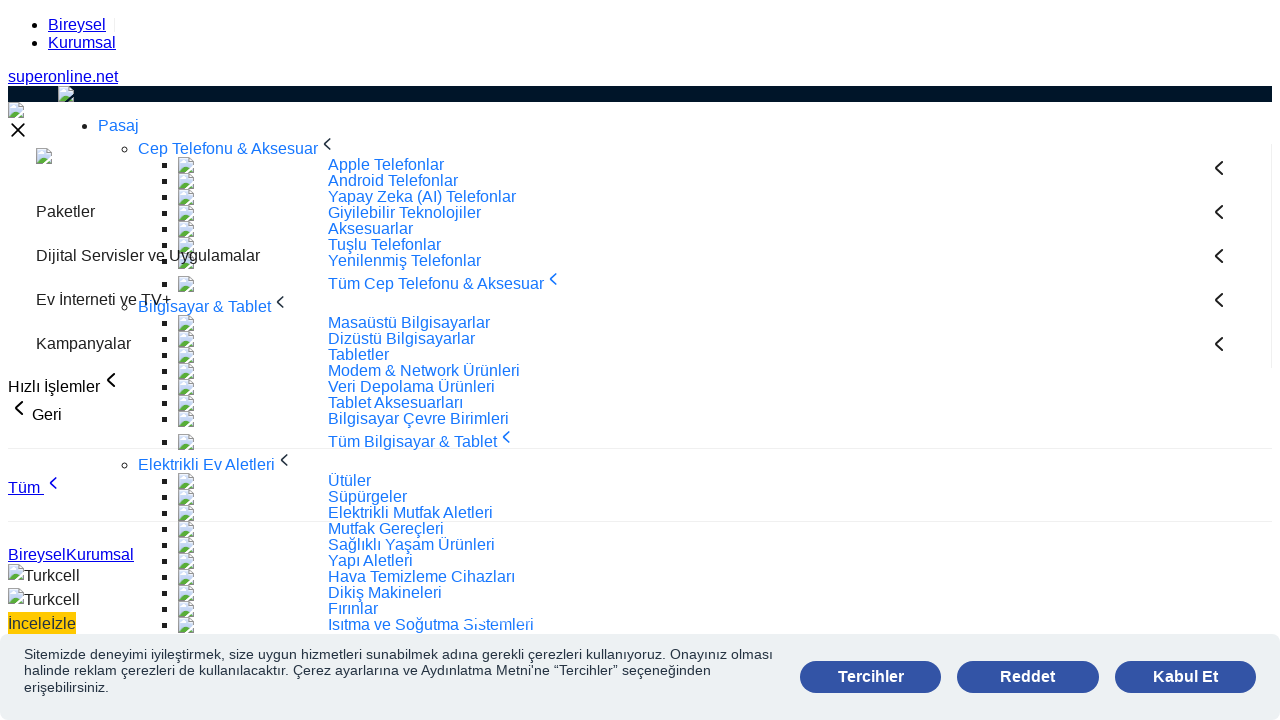

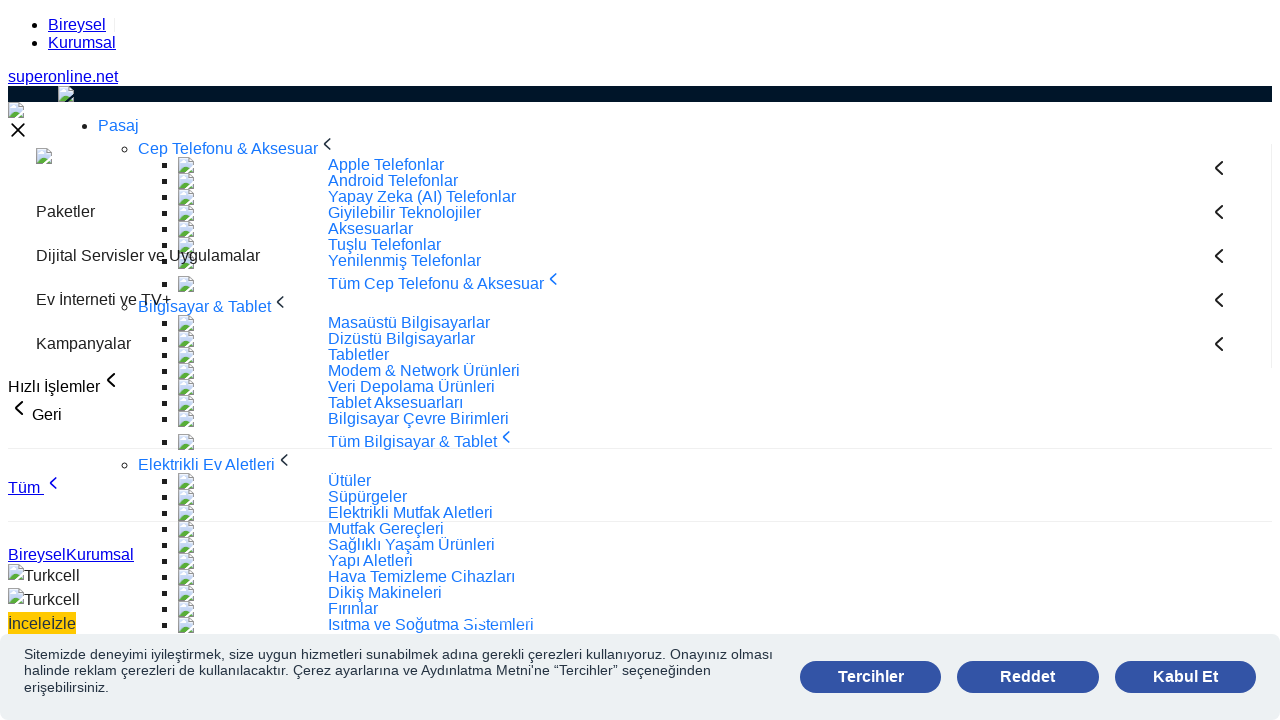